Tests e-commerce functionality by searching for a specific product (Cucumber) and adding it to cart

Starting URL: https://rahulshettyacademy.com/seleniumPractise/

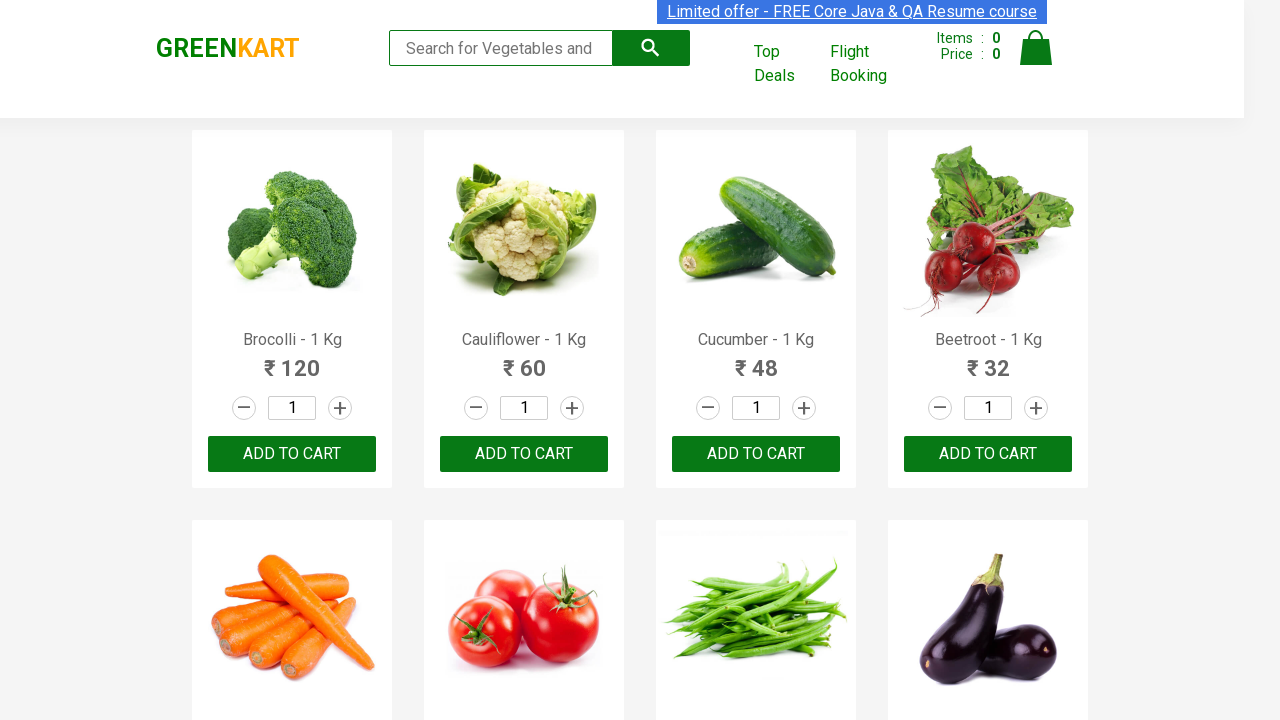

Waited for product names to load on GreenKart e-commerce page
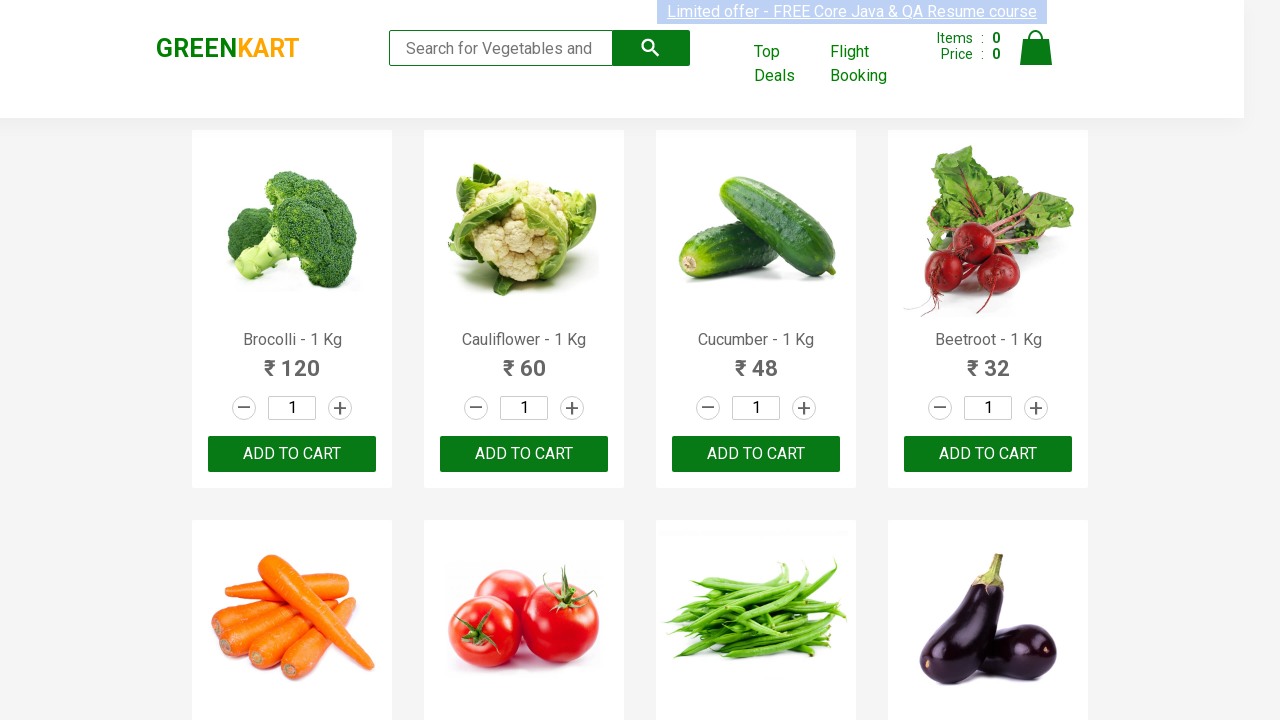

Retrieved all product name elements from the page
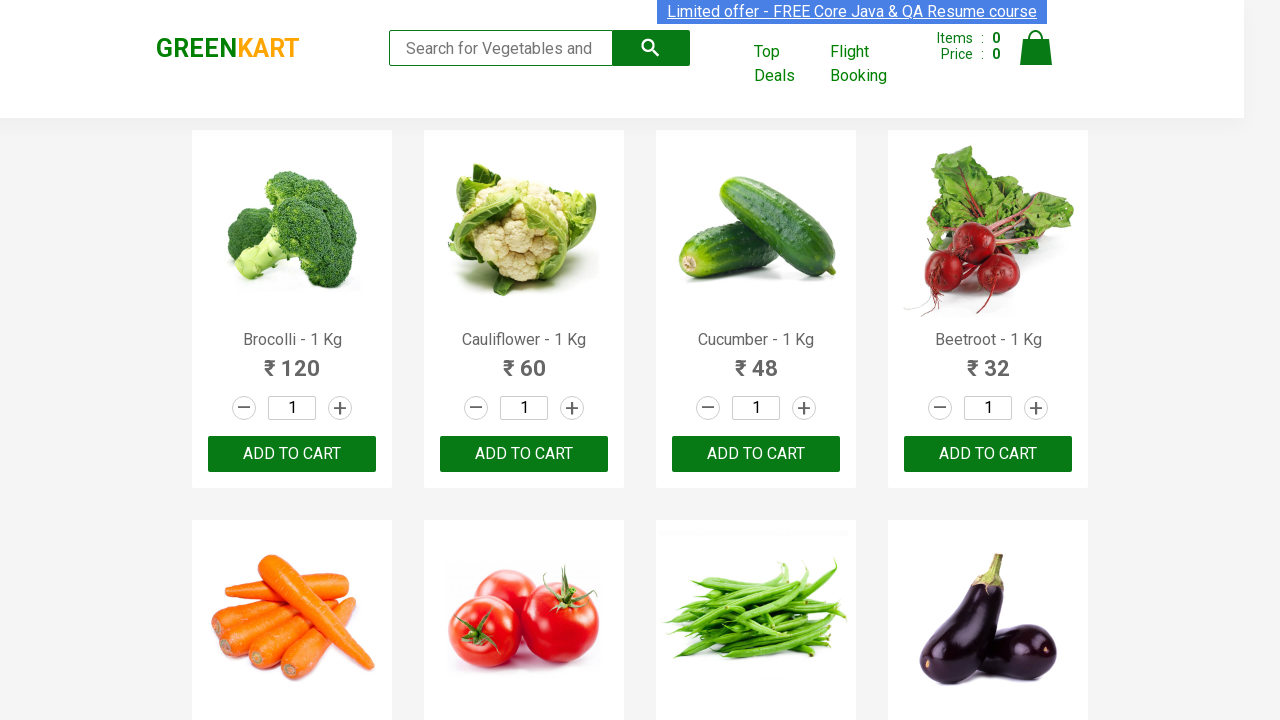

Found Cucumber product and clicked ADD TO CART button at (756, 454) on xpath=//button[text()='ADD TO CART'] >> nth=2
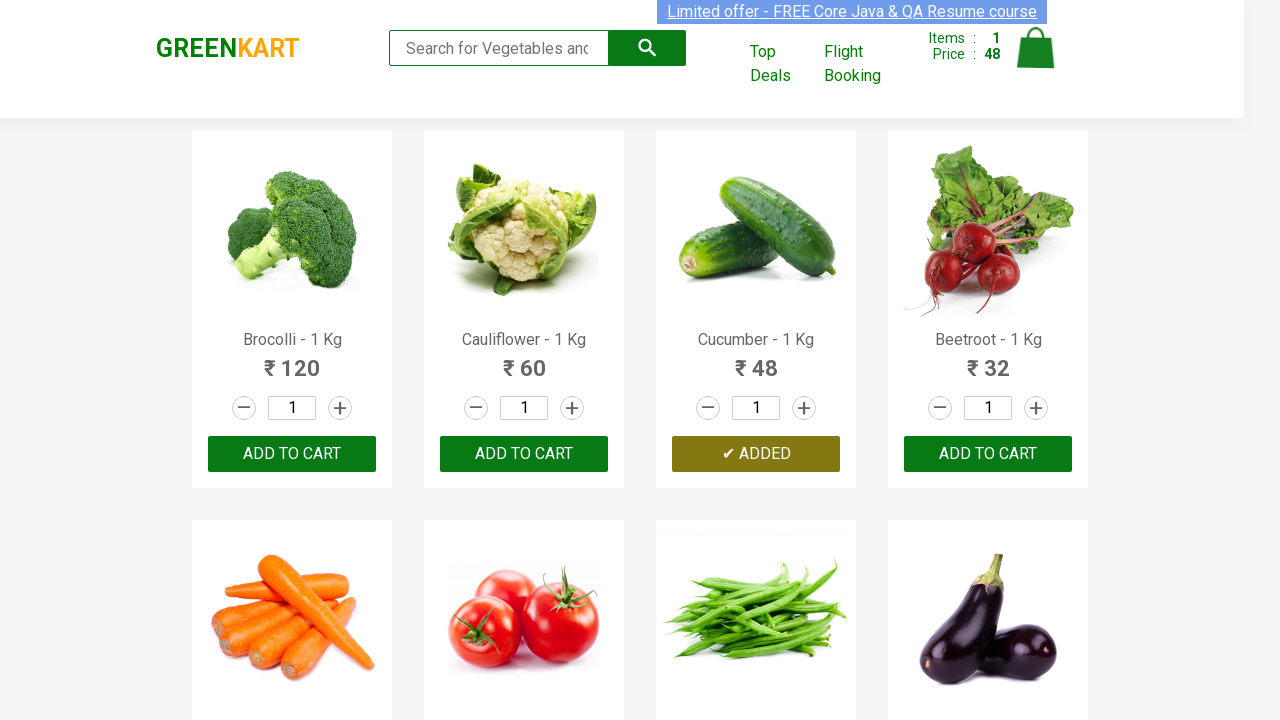

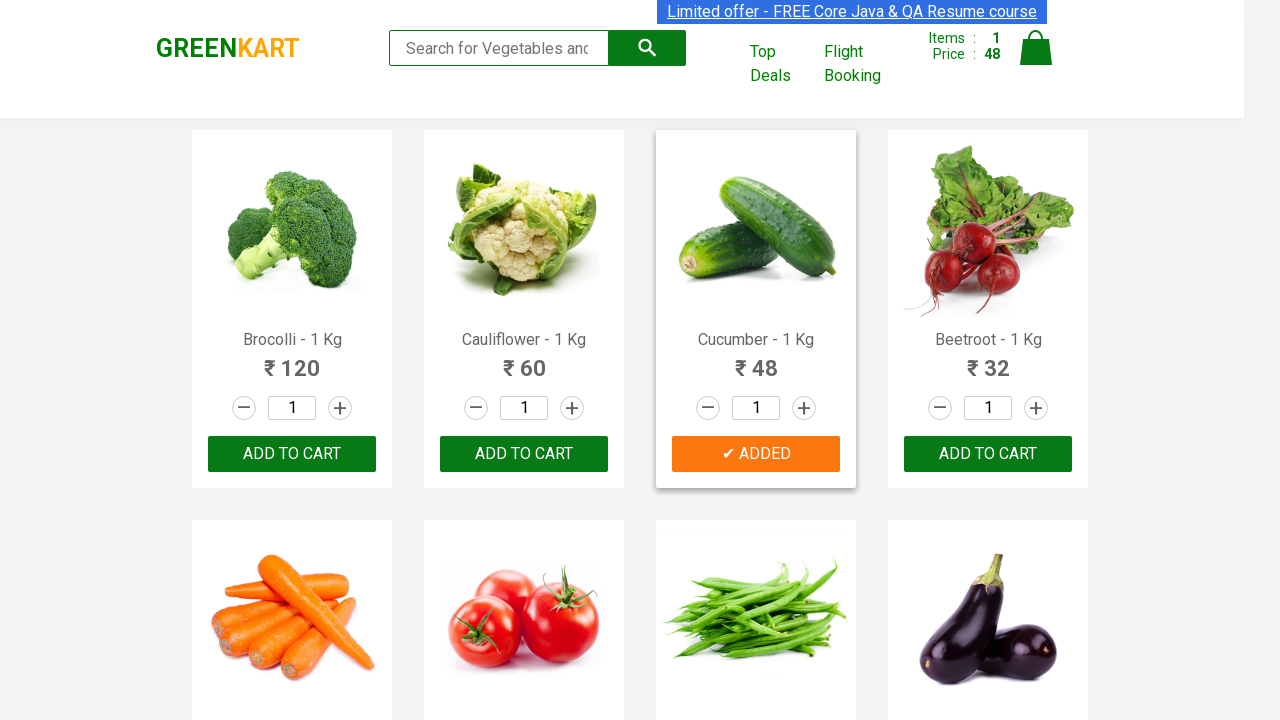